Tests iframe handling by switching to a frame and reading the heading text inside it

Starting URL: https://demoqa.com/frames

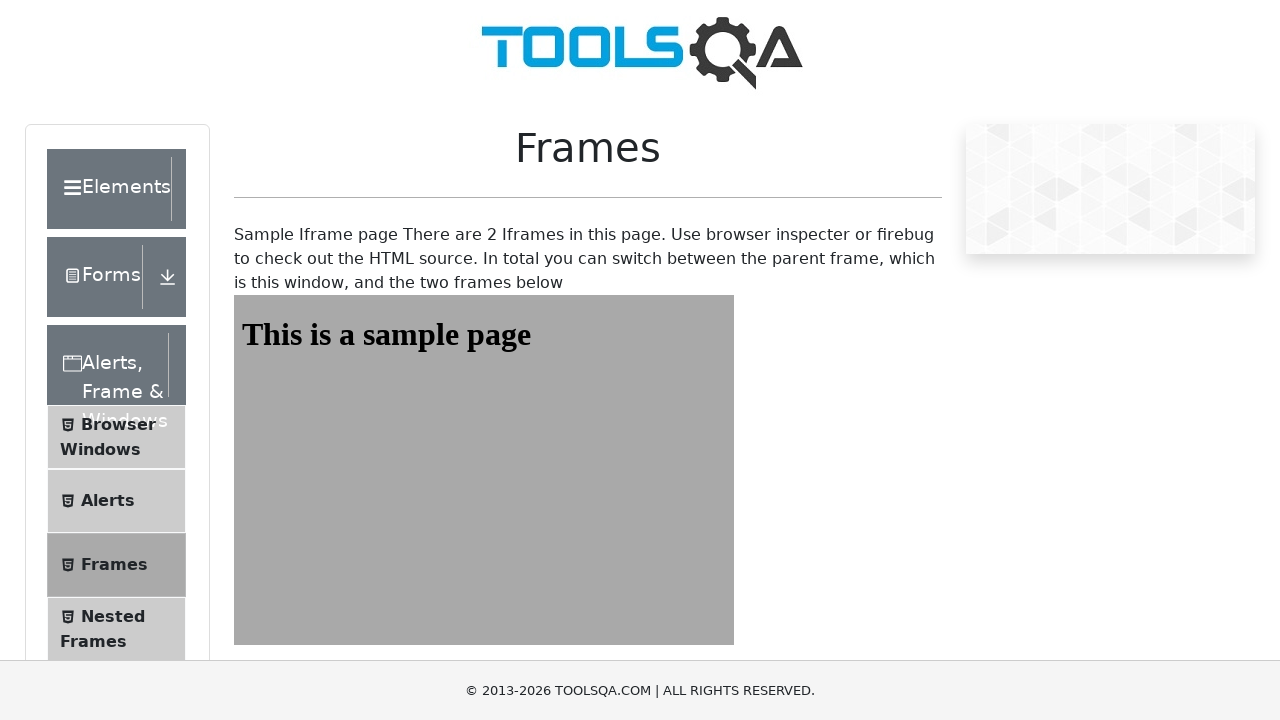

Navigated to https://demoqa.com/frames
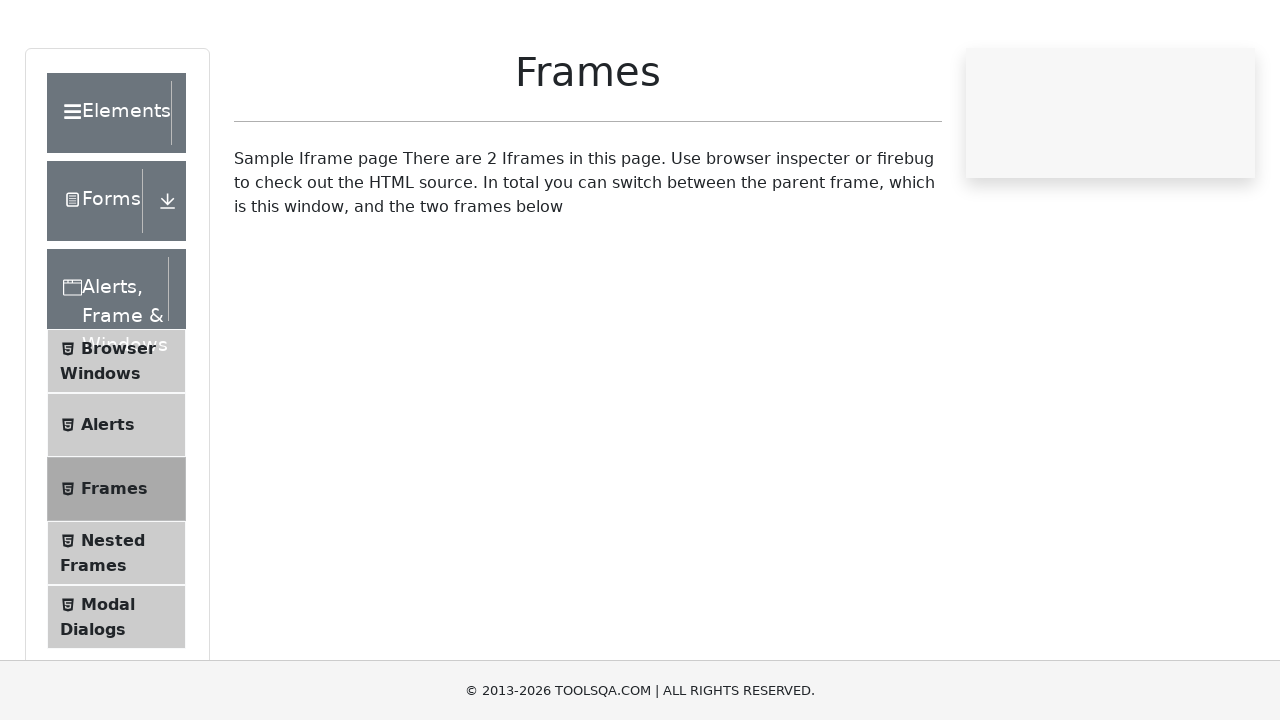

Located iframe with id 'frame1'
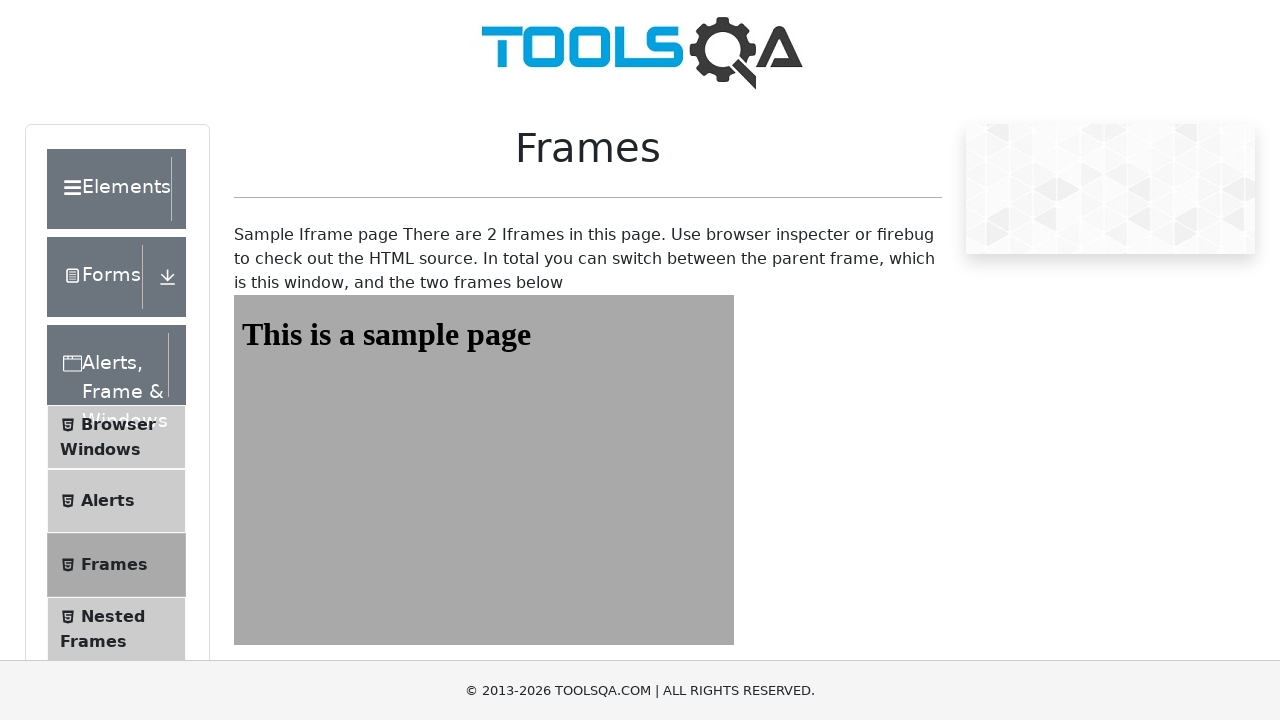

Located heading element with id 'sampleHeading' inside the iframe
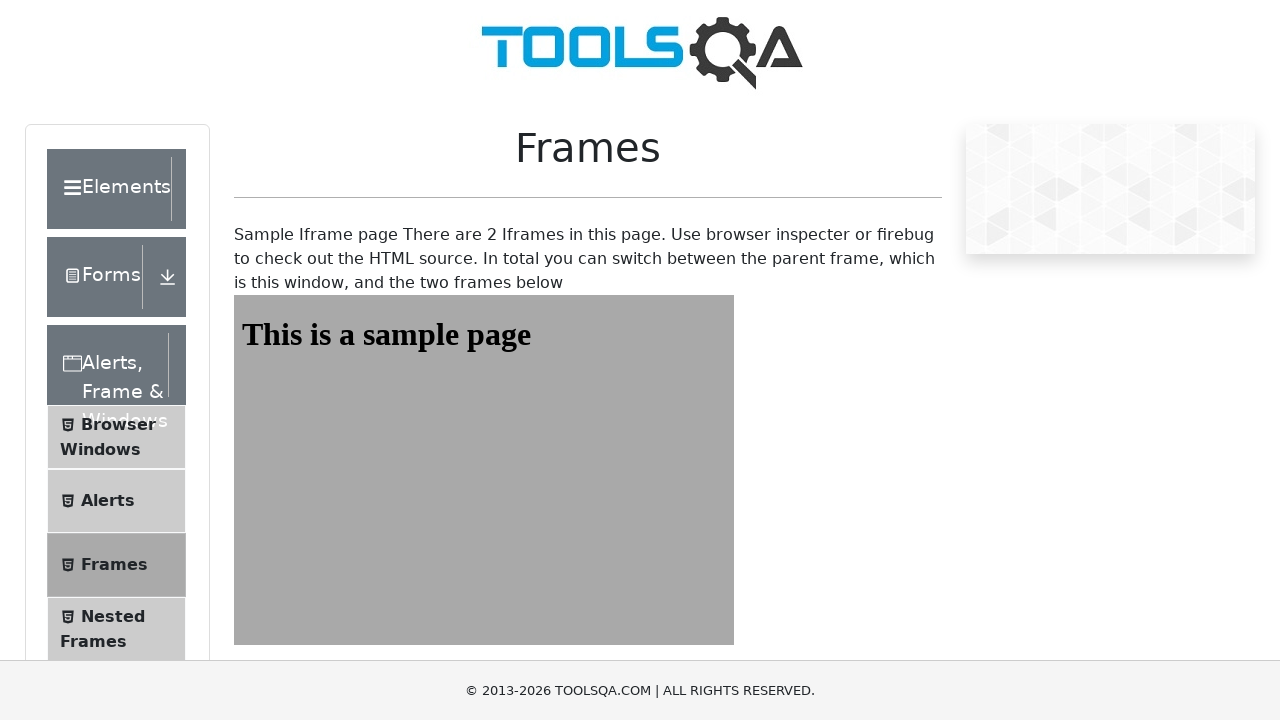

Extracted heading text content: 'This is a sample page'
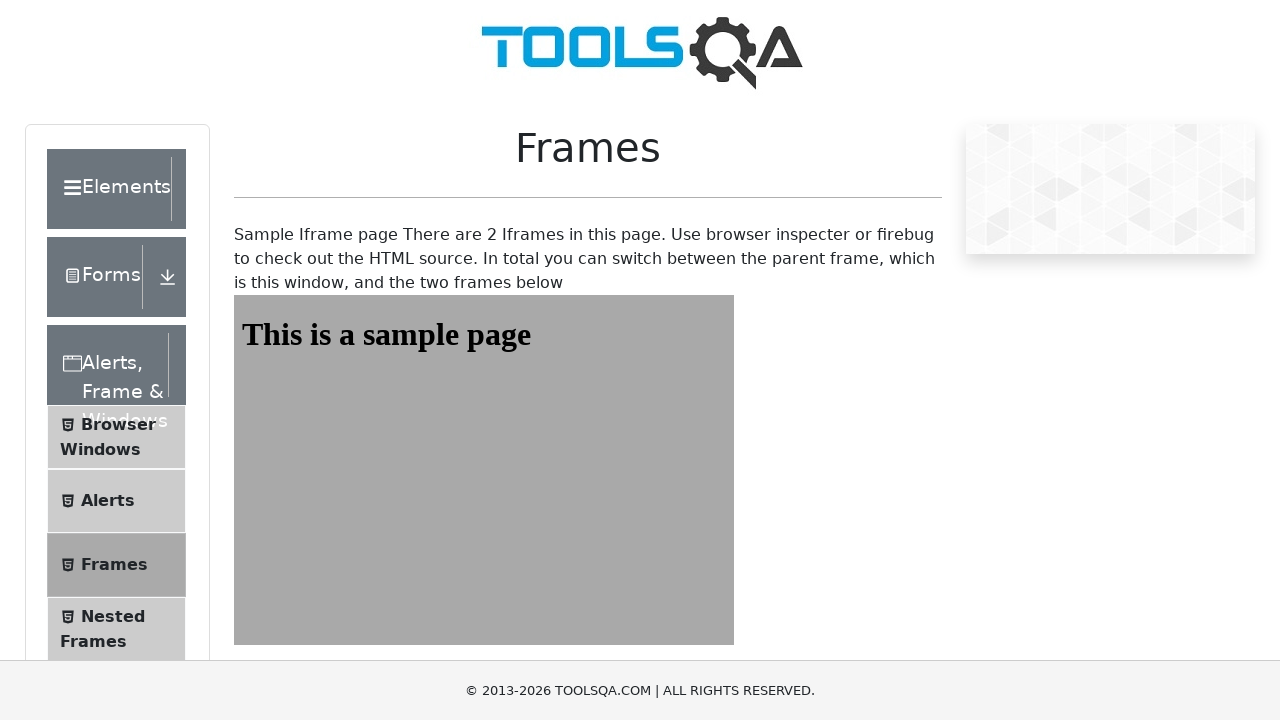

Printed heading text to console: 'This is a sample page'
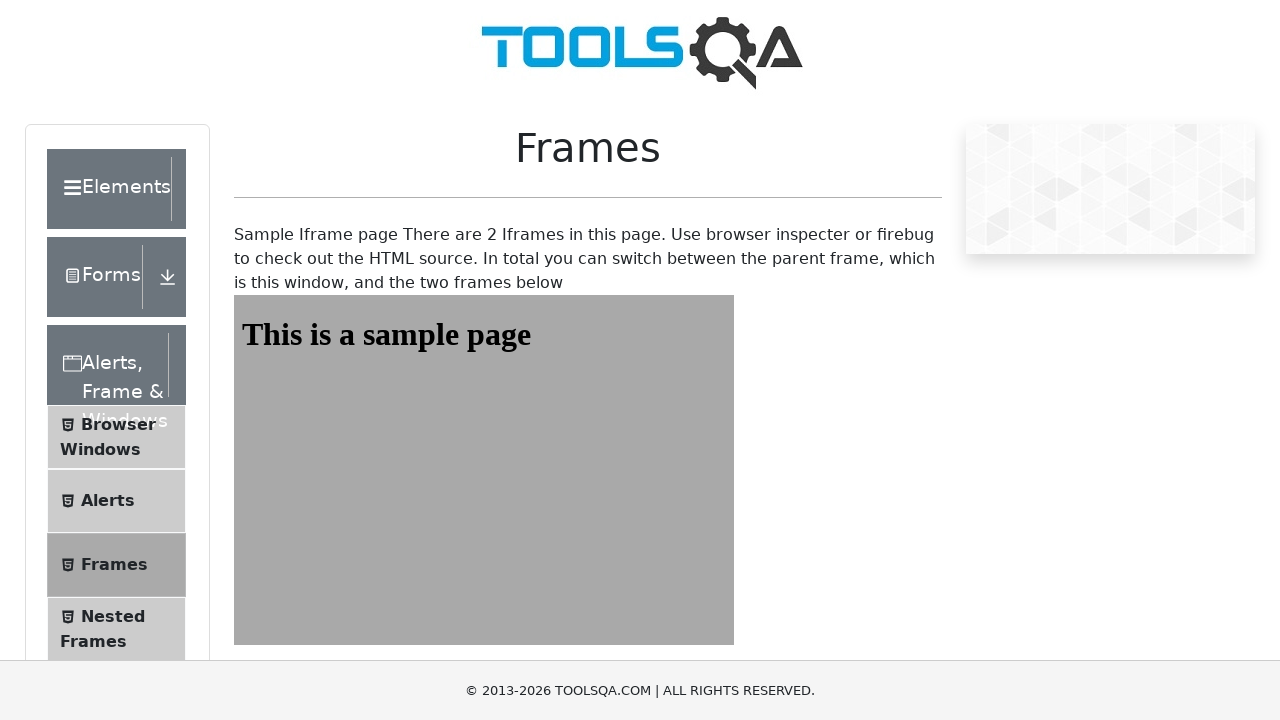

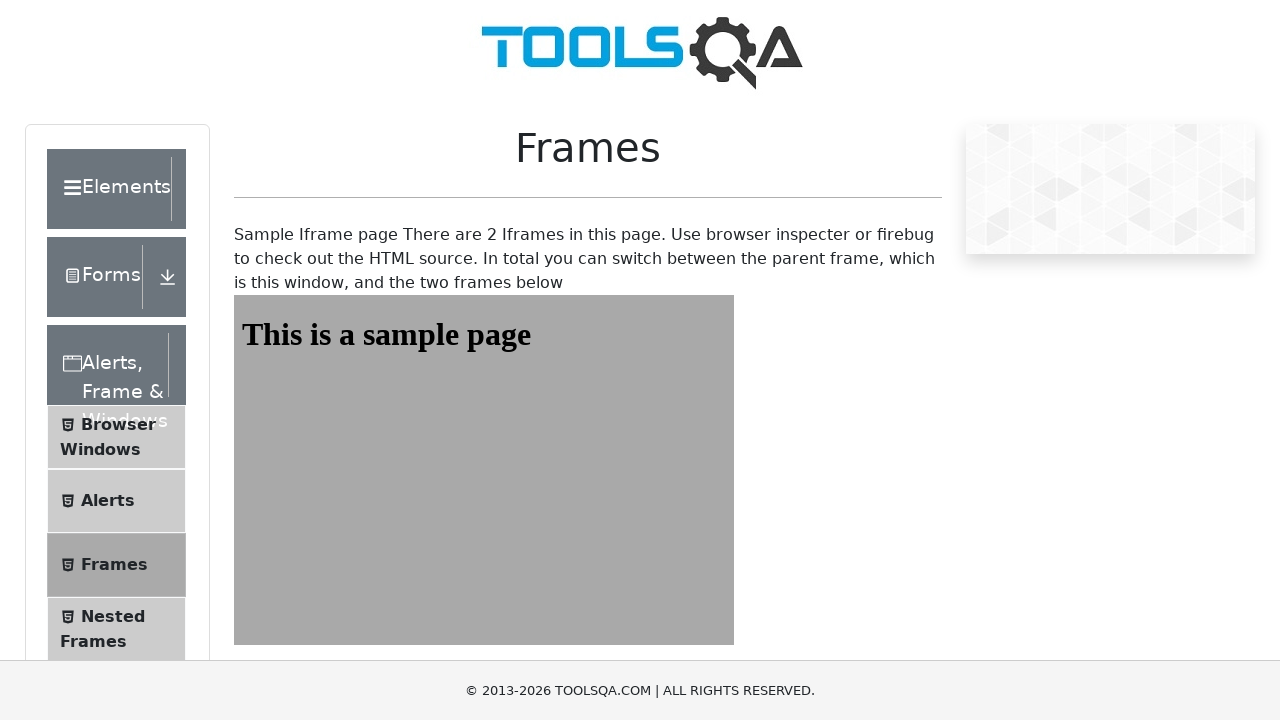